Searches for "Tomato" and adds it to cart

Starting URL: https://rahulshettyacademy.com/seleniumPractise/#/

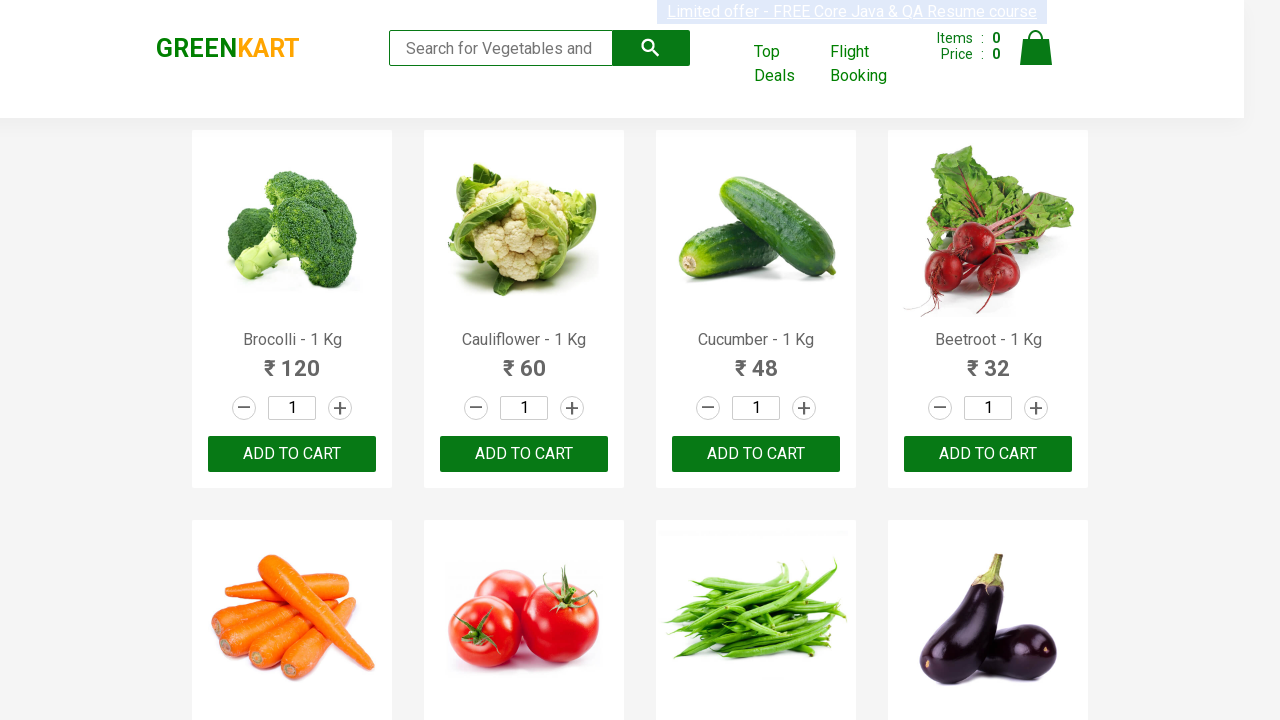

Filled search field with 'Tomato' on .search-keyword
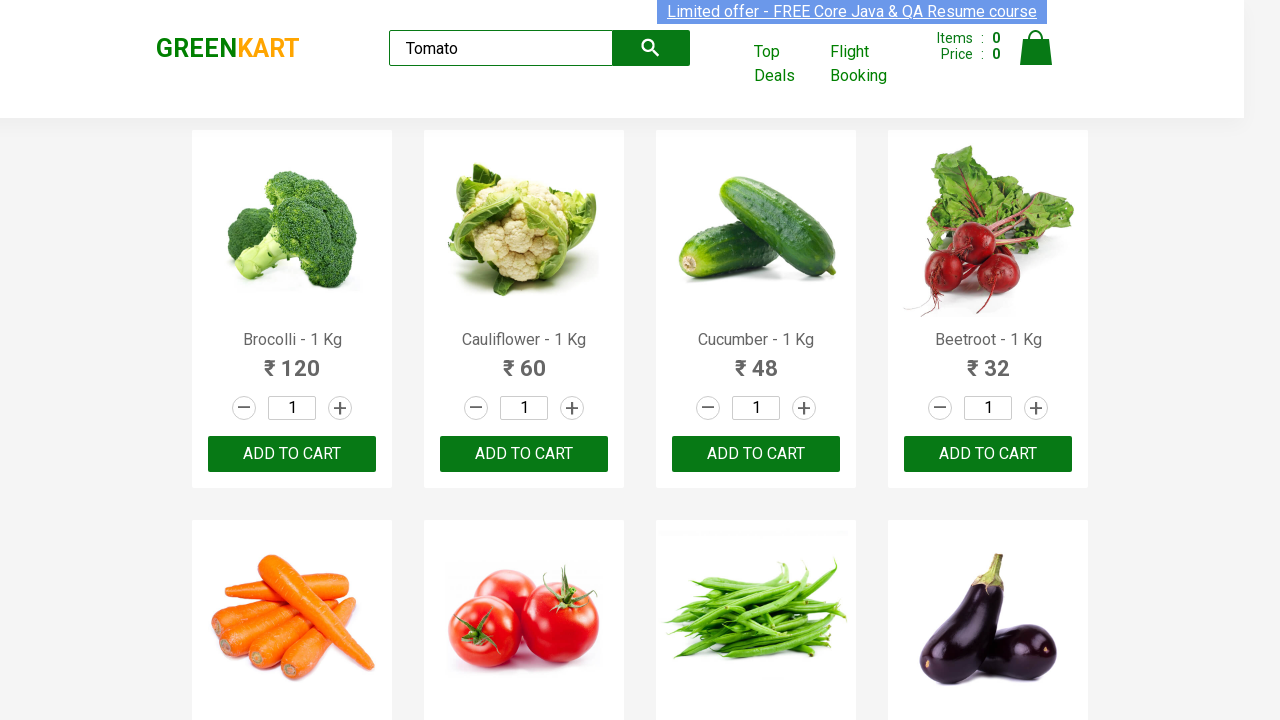

Waited for search results to filter
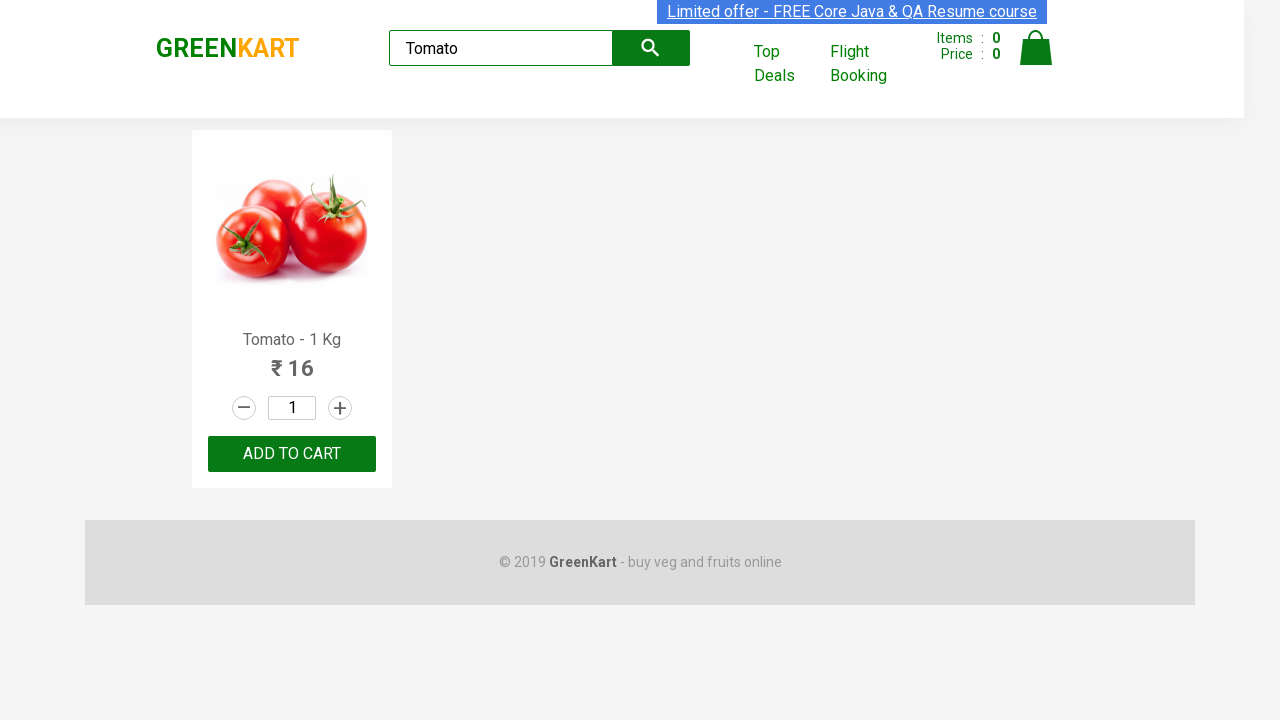

Clicked Add to Cart button for Tomato product at (292, 454) on .product-action > button
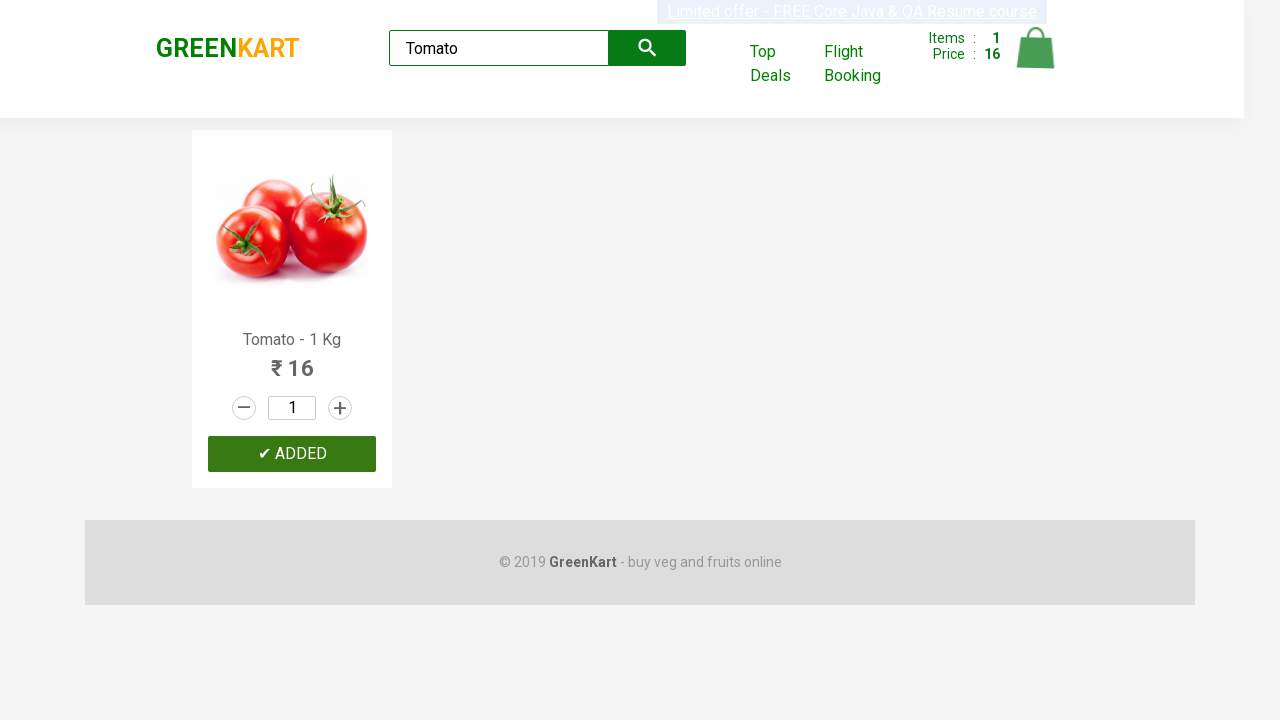

Cleared search field on .search-keyword
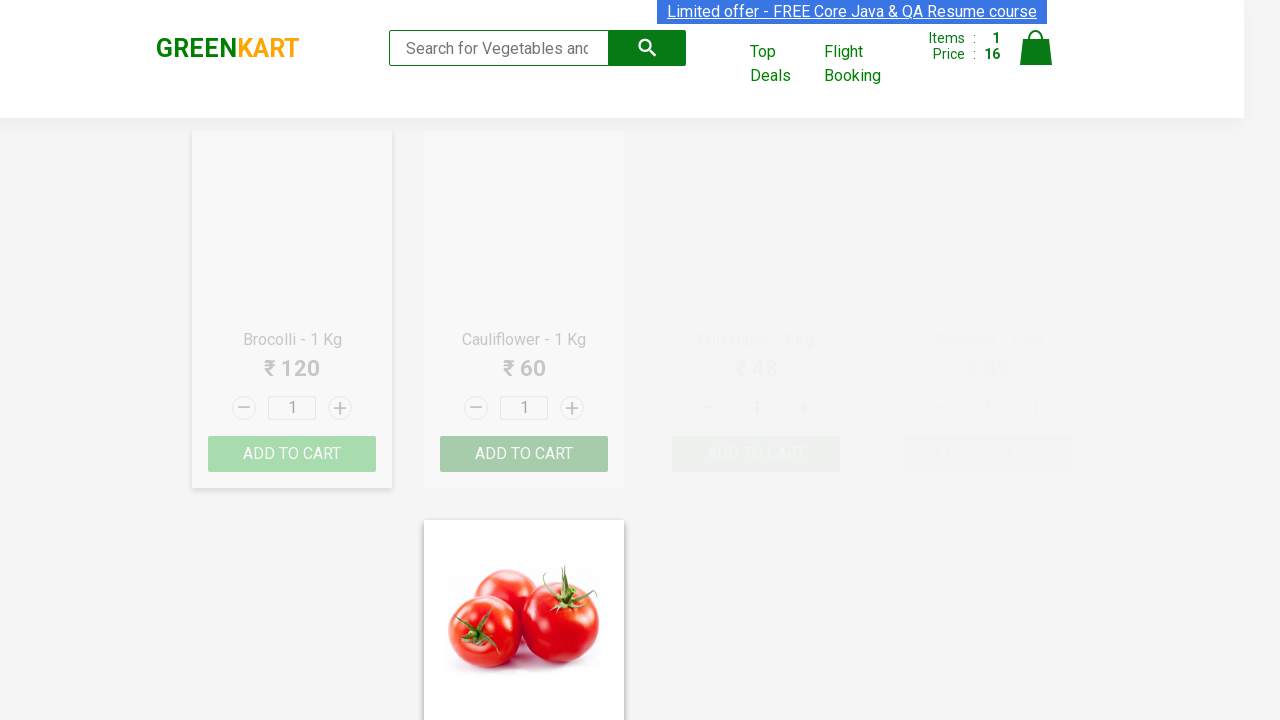

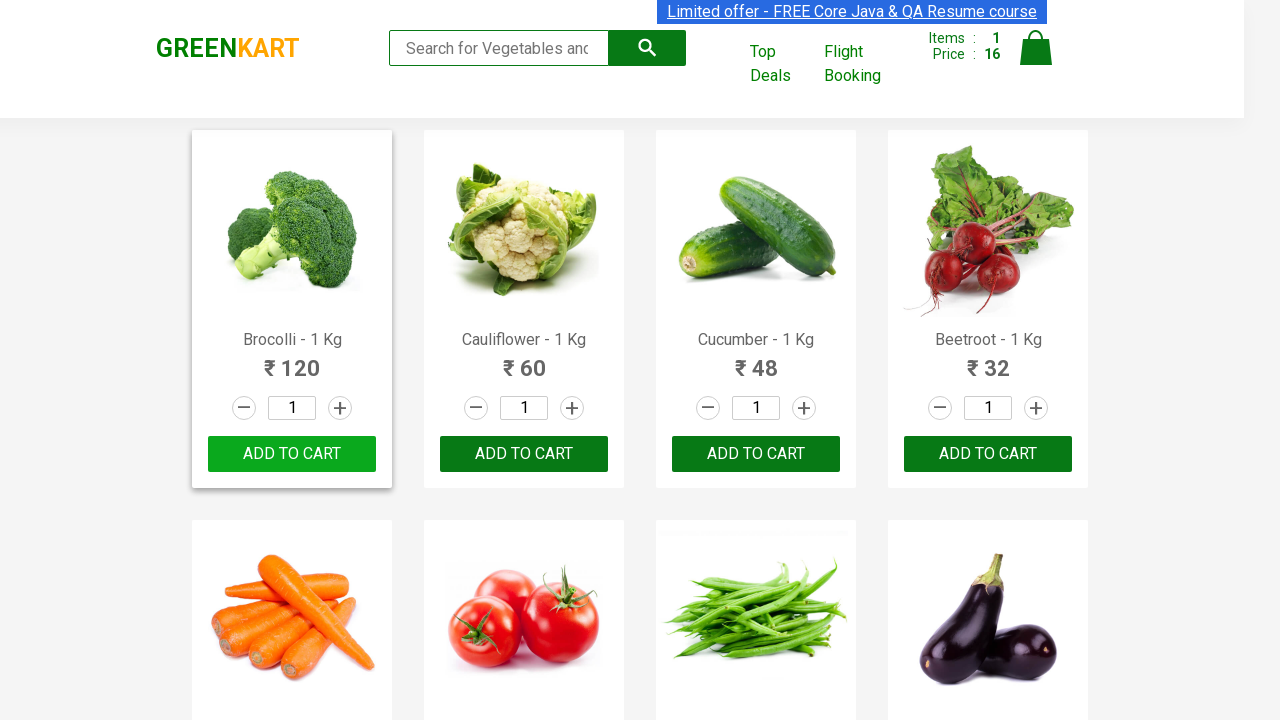